Tests the basic alert button by clicking it, verifying the alert text, and accepting the alert.

Starting URL: https://demoqa.com/alerts

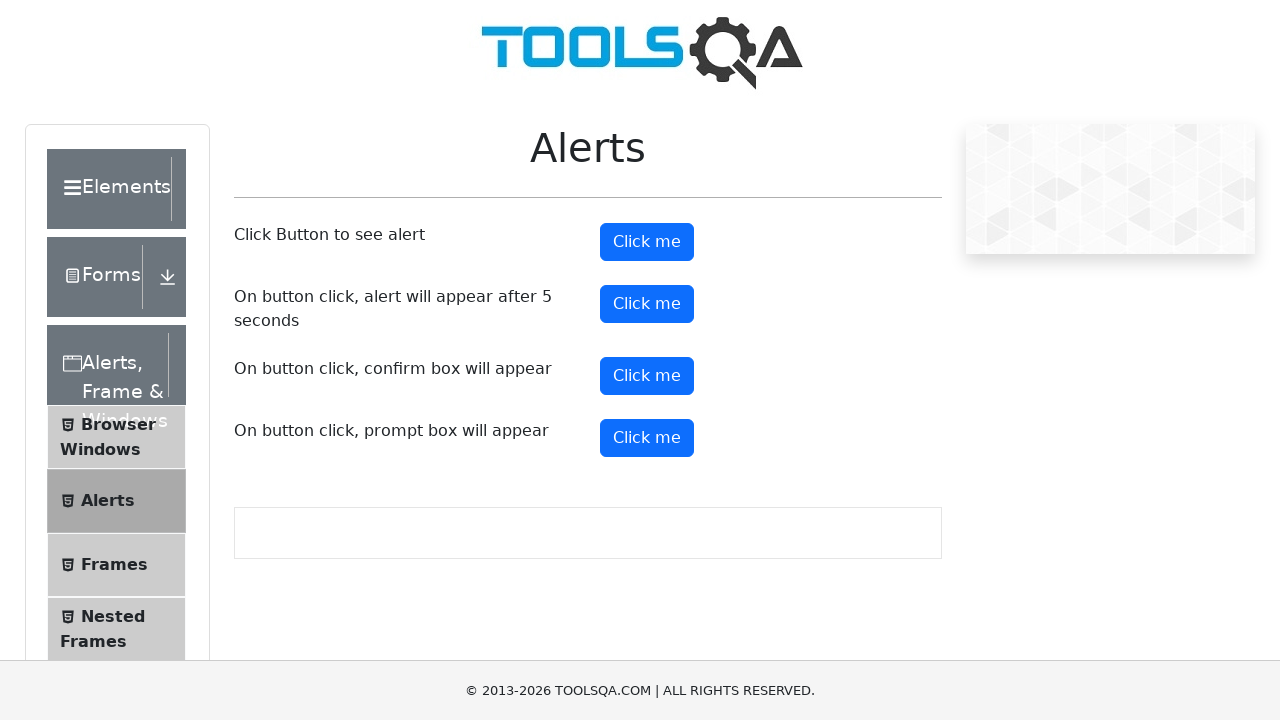

Clicked the alert button at (647, 242) on #alertButton
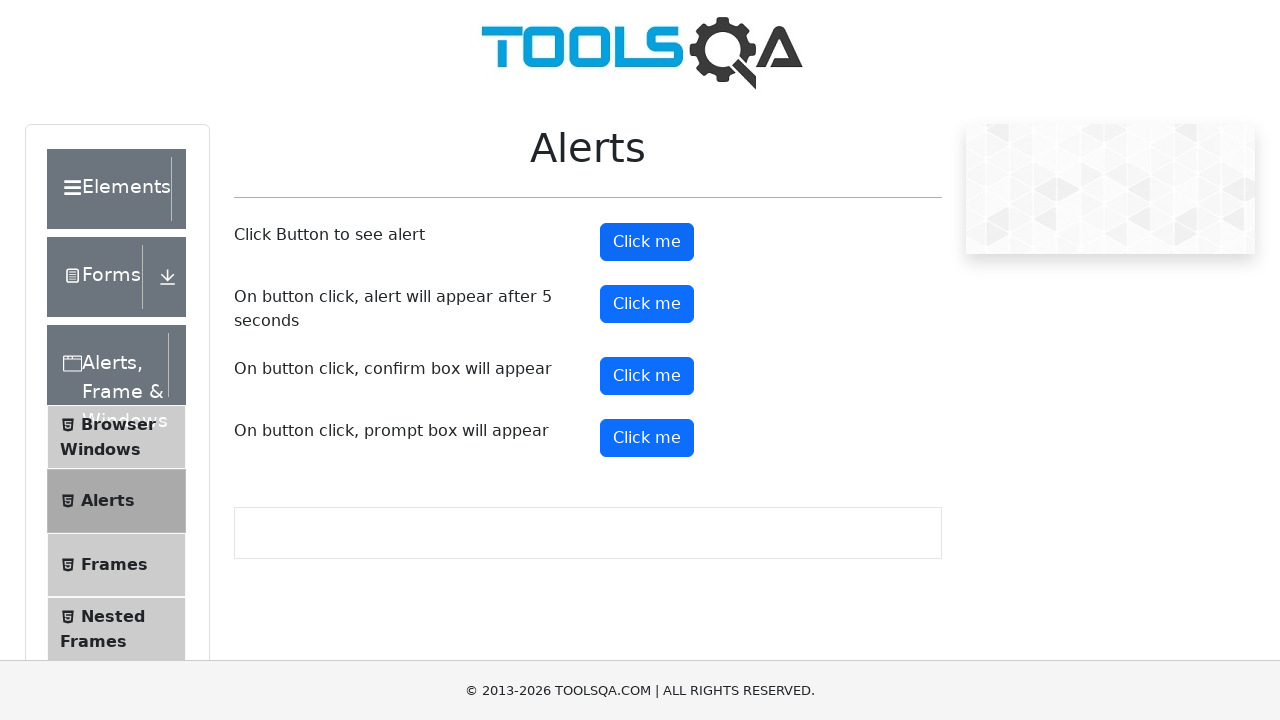

Set up dialog handler to accept alerts
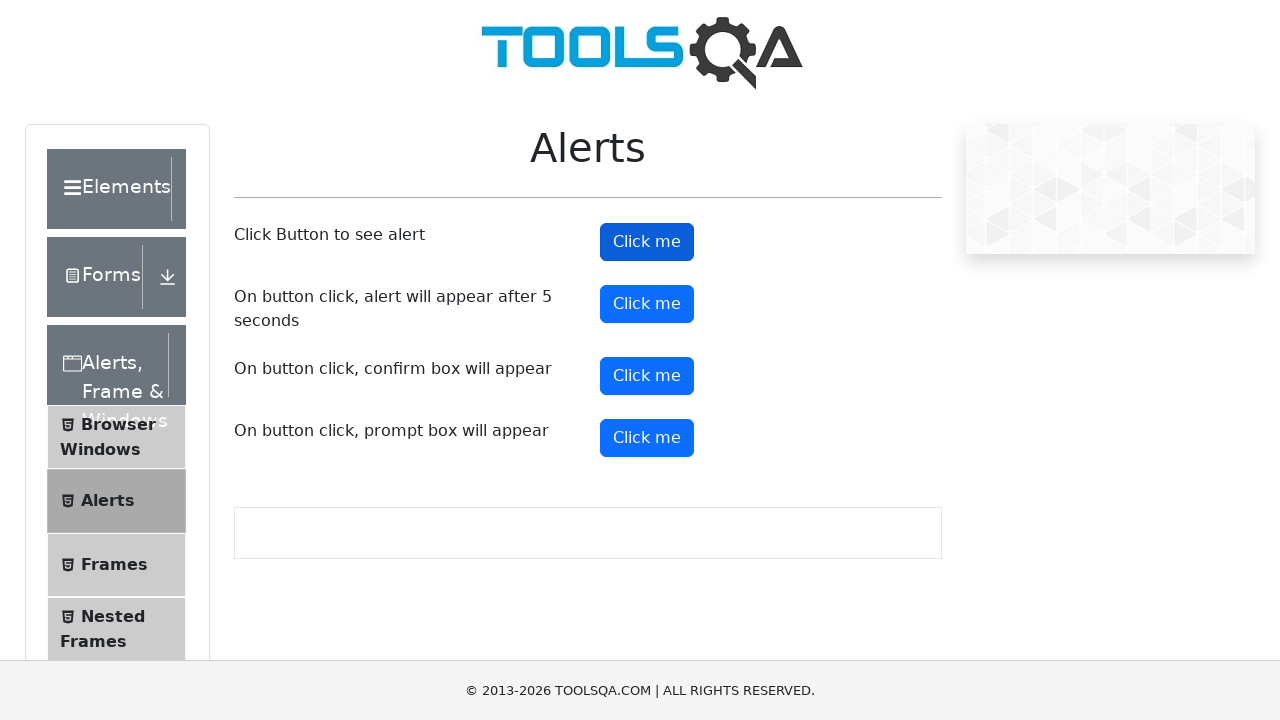

Registered one-time dialog handler to capture alert message
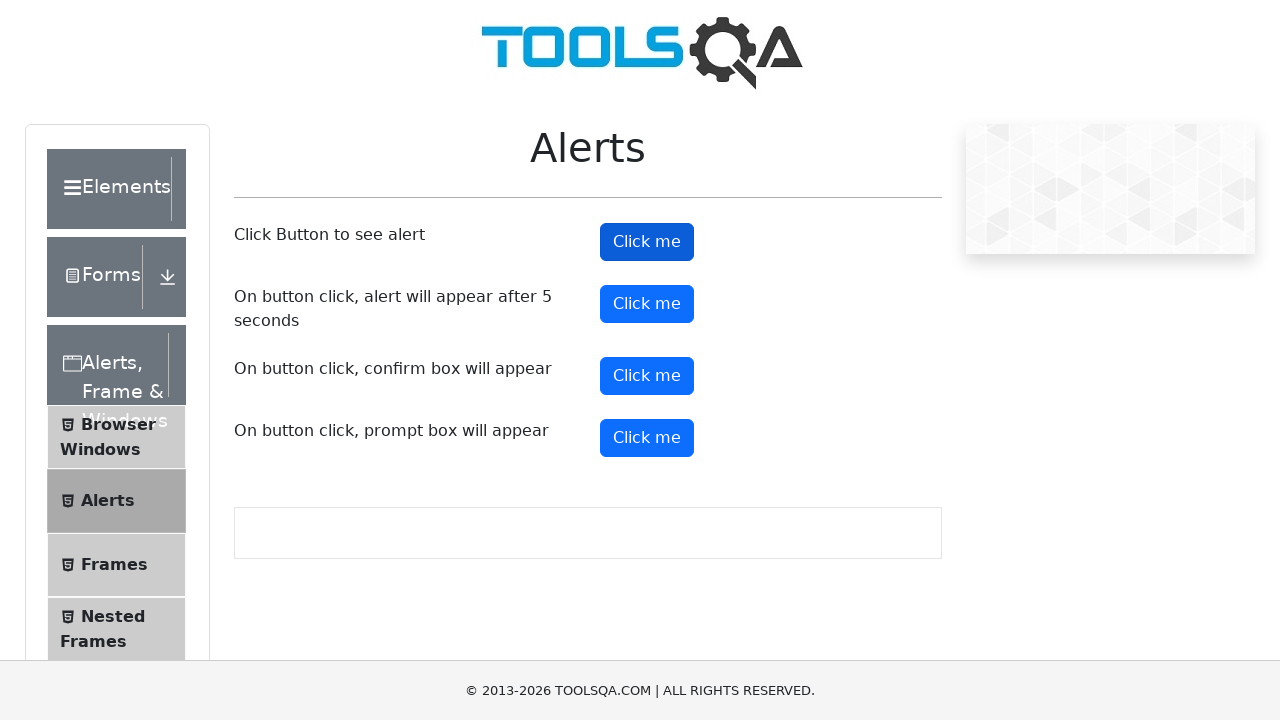

Clicked alert button to trigger alert at (647, 242) on #alertButton
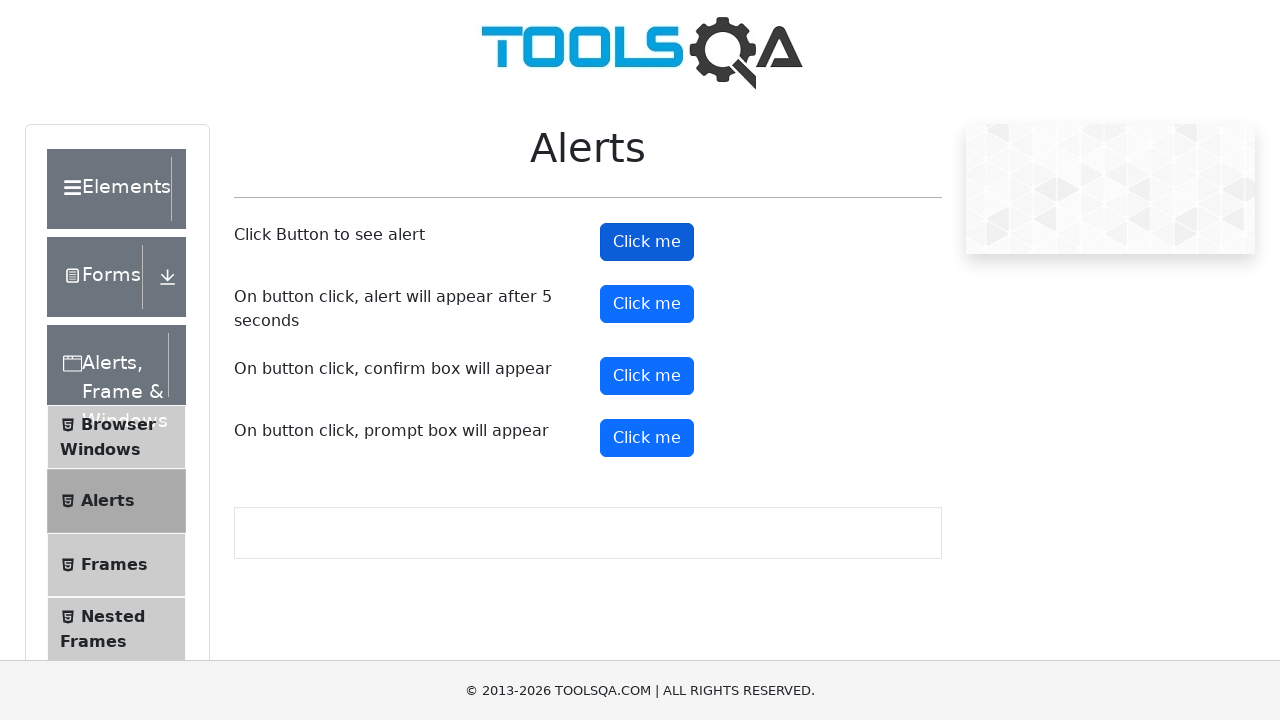

Alert button is visible and responsive after accepting alert
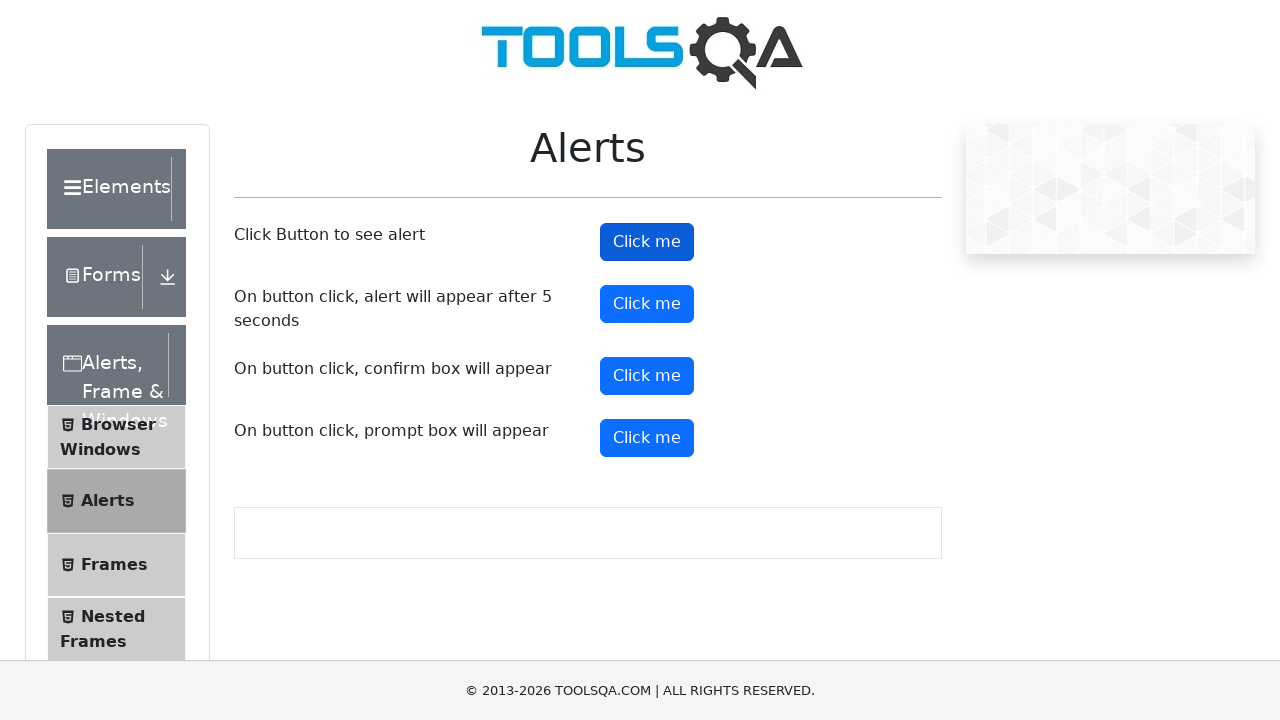

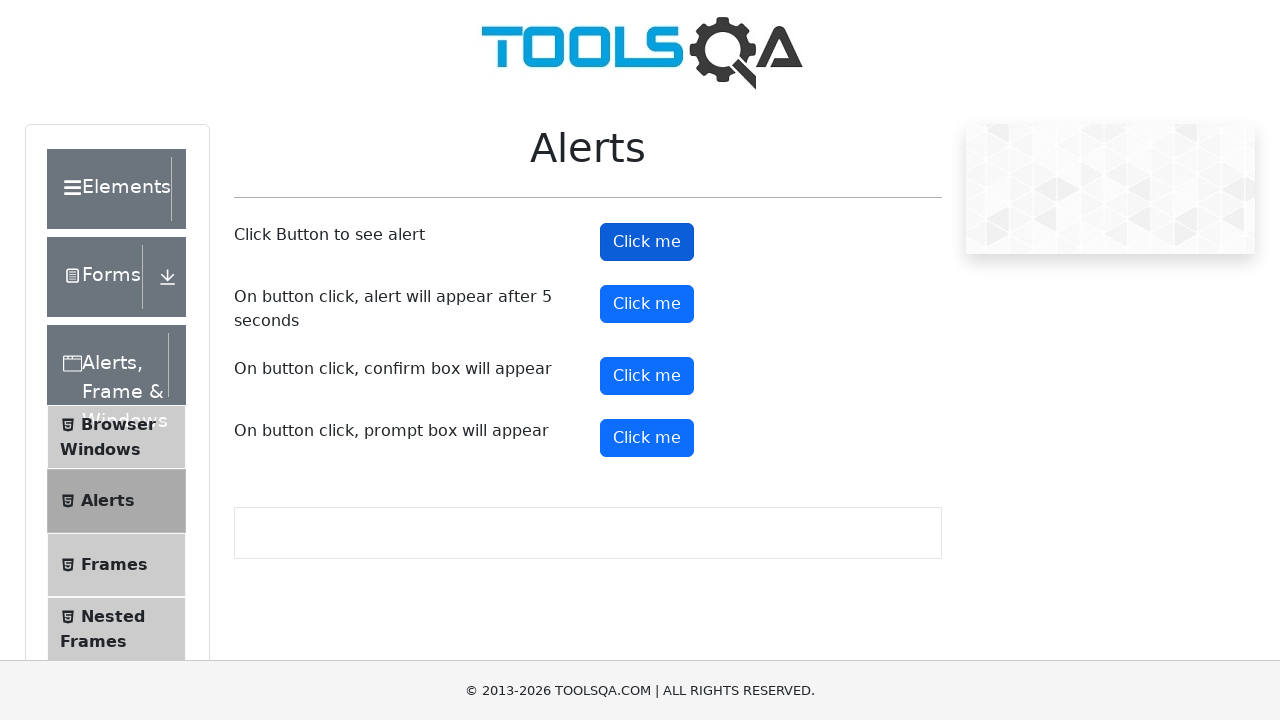